Tests cascading country/state/city dropdown functionality by selecting India, Maharashtra, and Pune

Starting URL: https://www.coderglass.com/jquery/demo/country-state-city-dropdown/

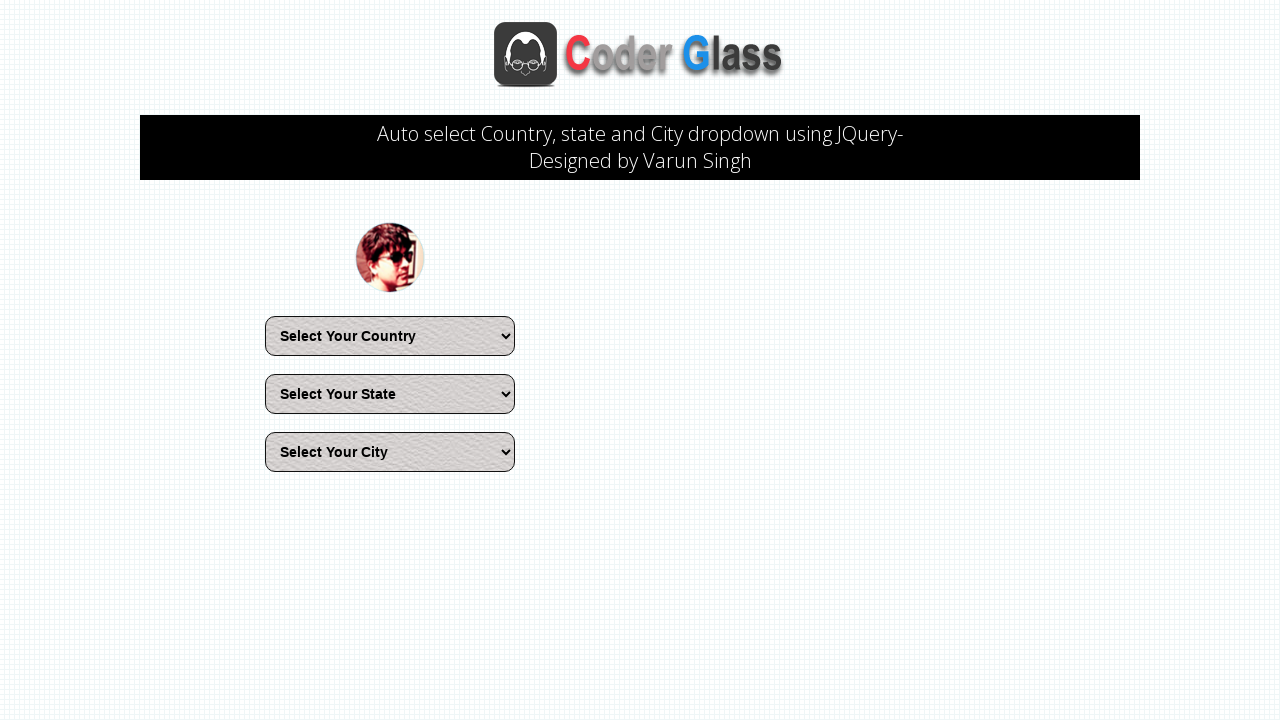

Selected 'India' from country dropdown on select >> nth=0
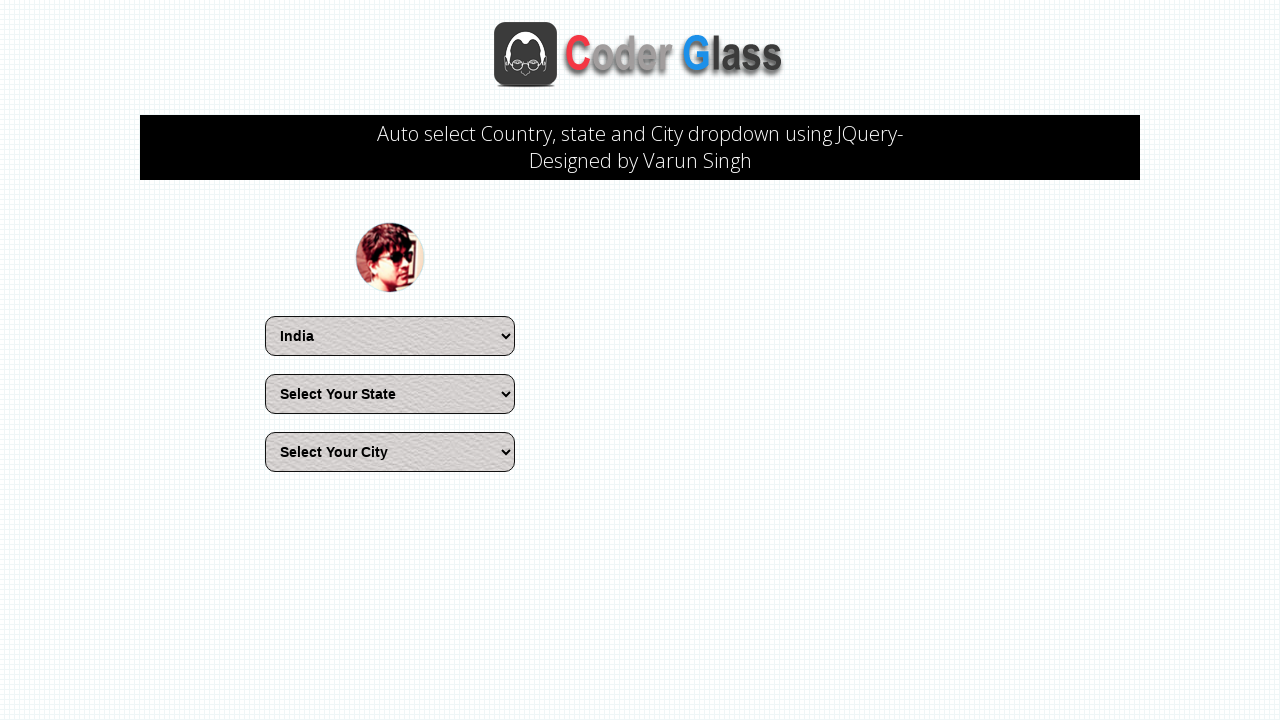

Waited 500ms for state dropdown to update
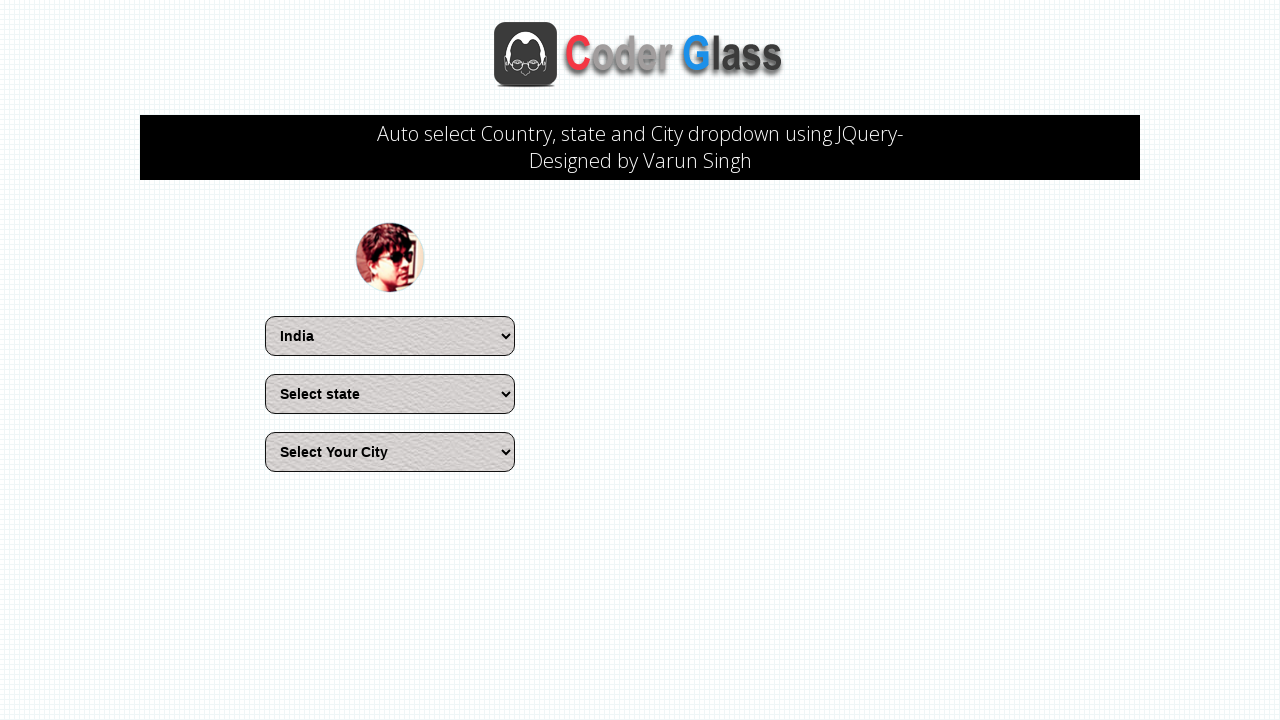

Selected 'Maharashtra' from state dropdown on select >> nth=1
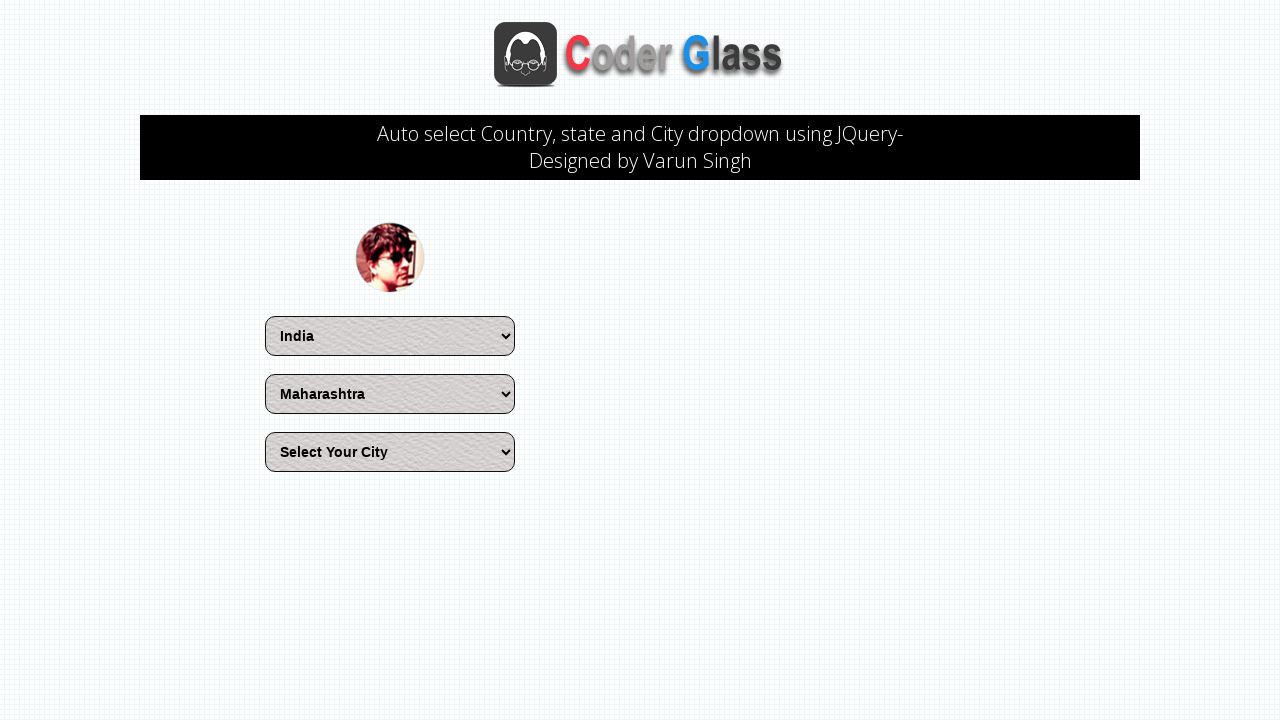

Waited 500ms for city dropdown to update
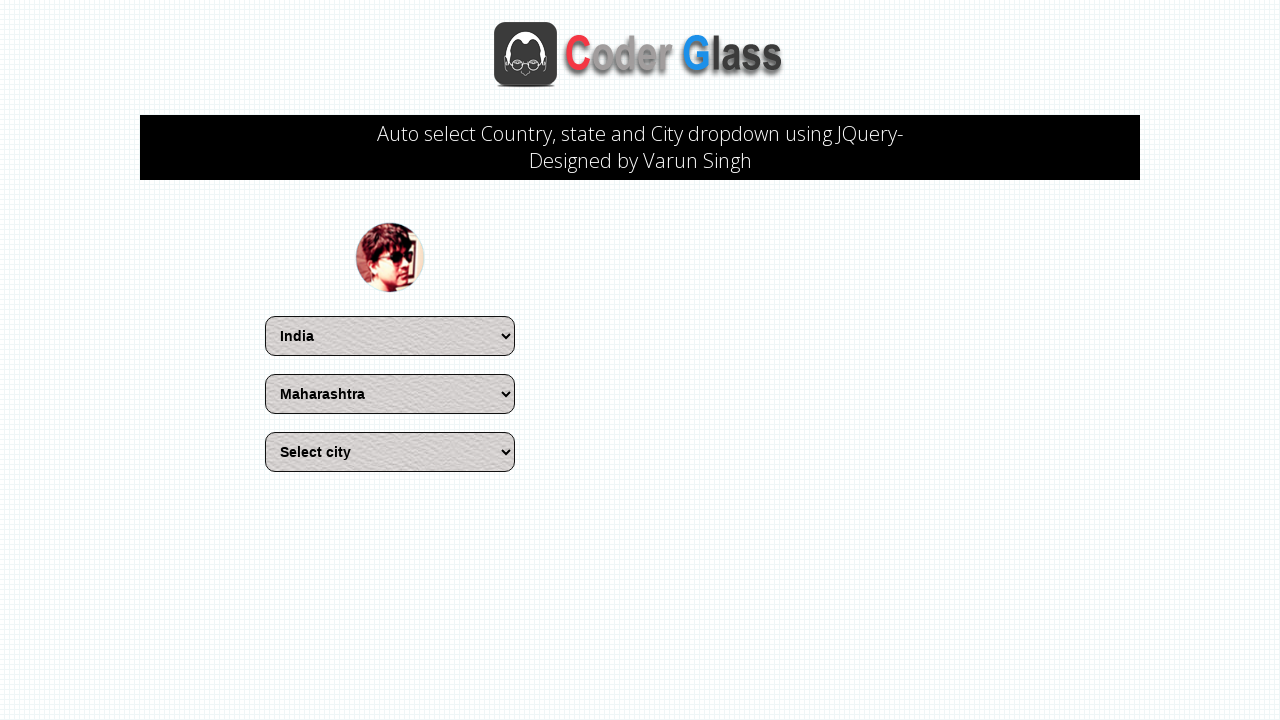

Selected 'Pune' from city dropdown on select >> nth=2
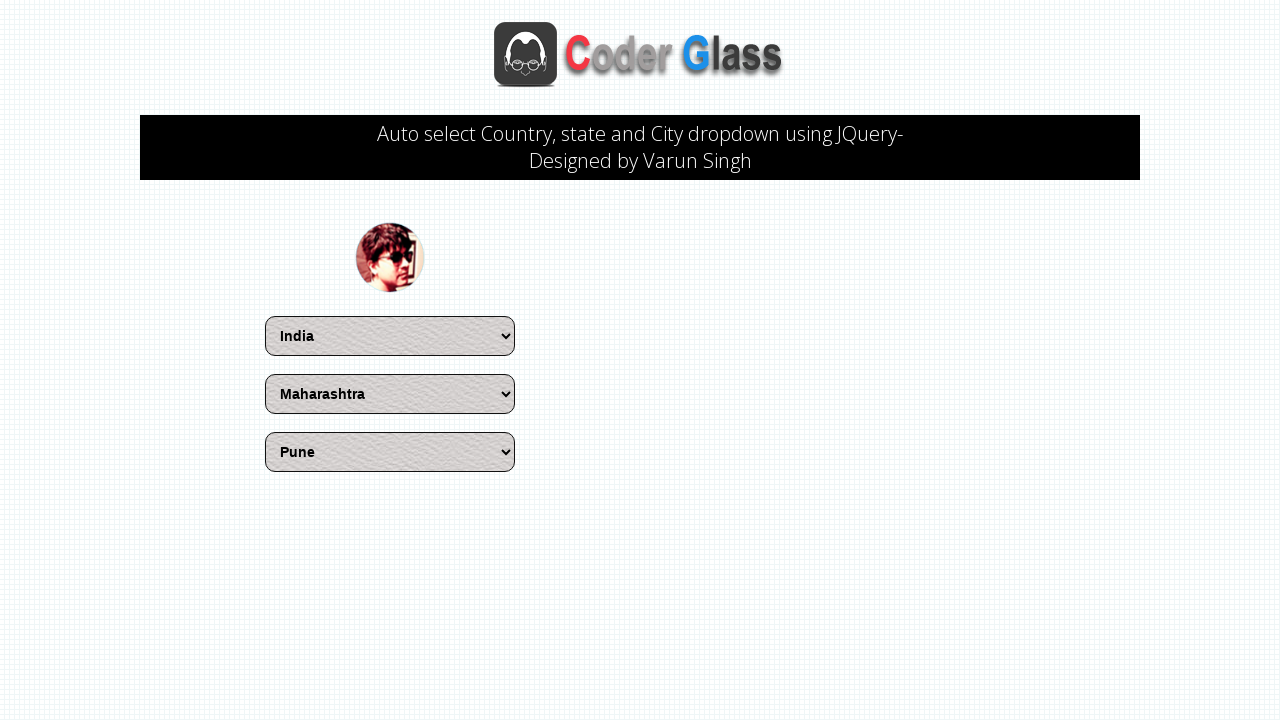

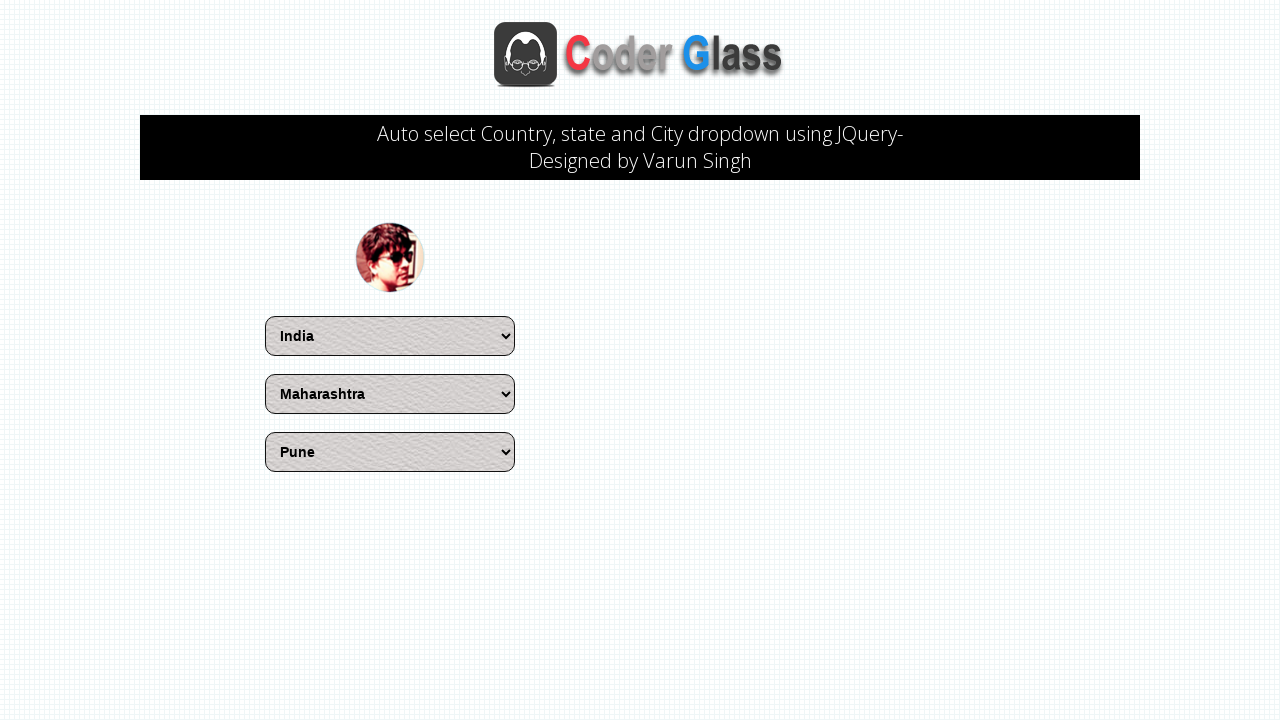